Navigates to Airbnb homepage and retrieves the page title

Starting URL: https://www.airbnb.com/

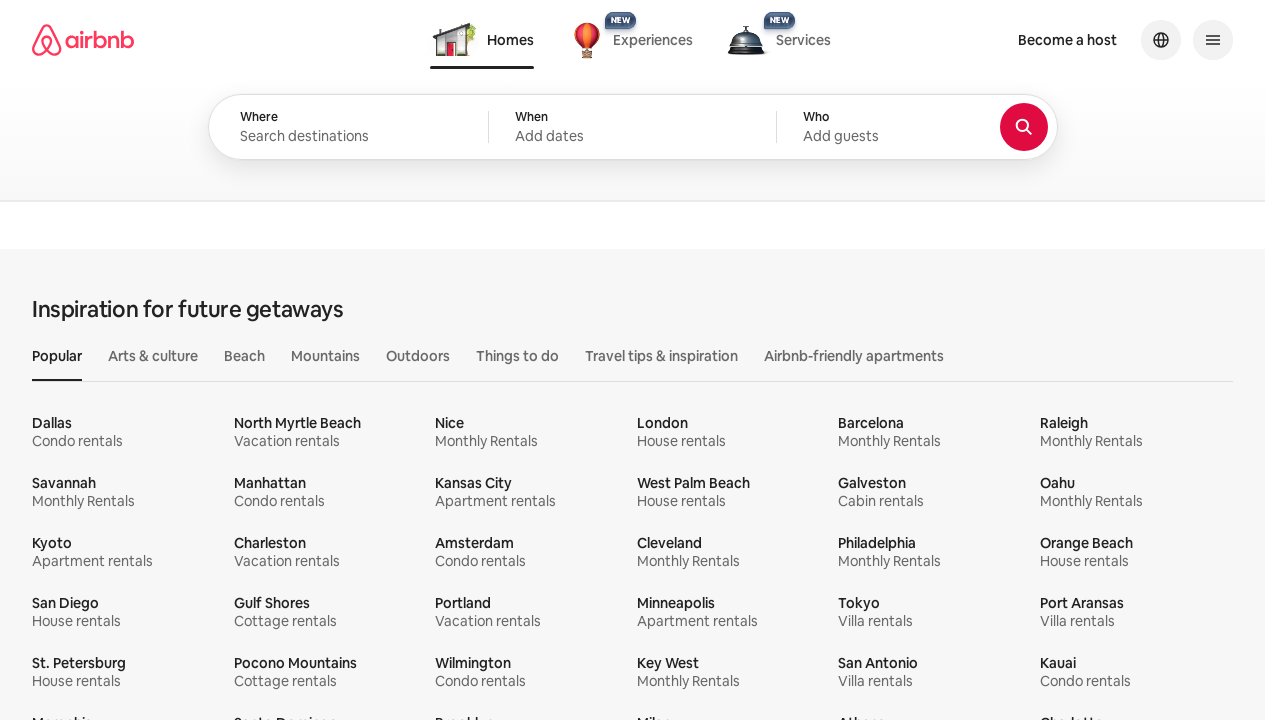

Navigated to Airbnb homepage
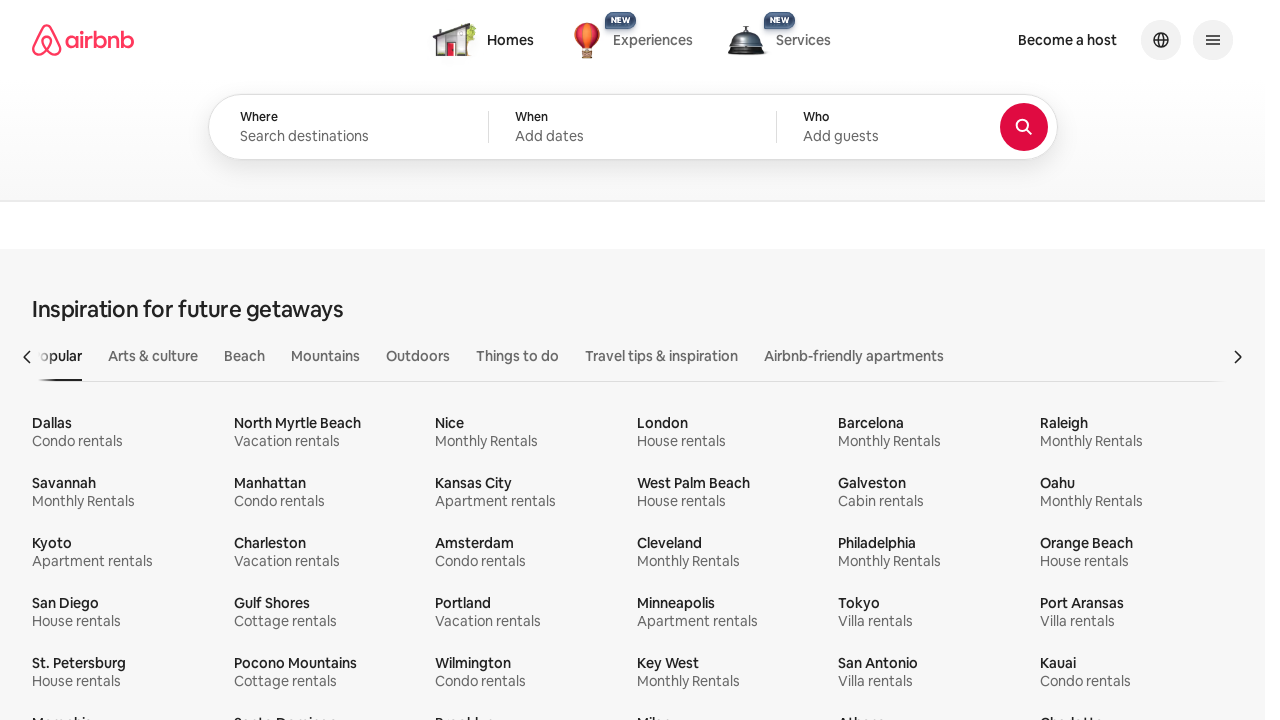

Retrieved page title: Airbnb | Vacation rentals, cabins, beach houses, & more
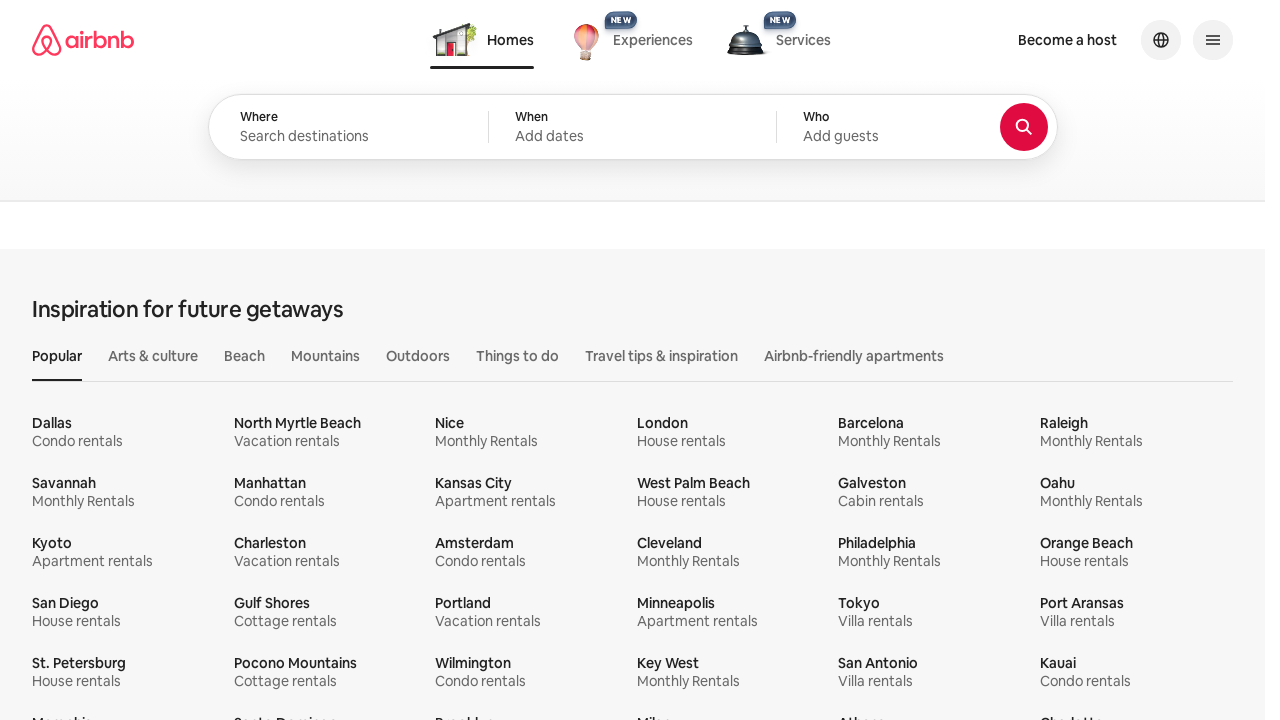

Printed page title to console
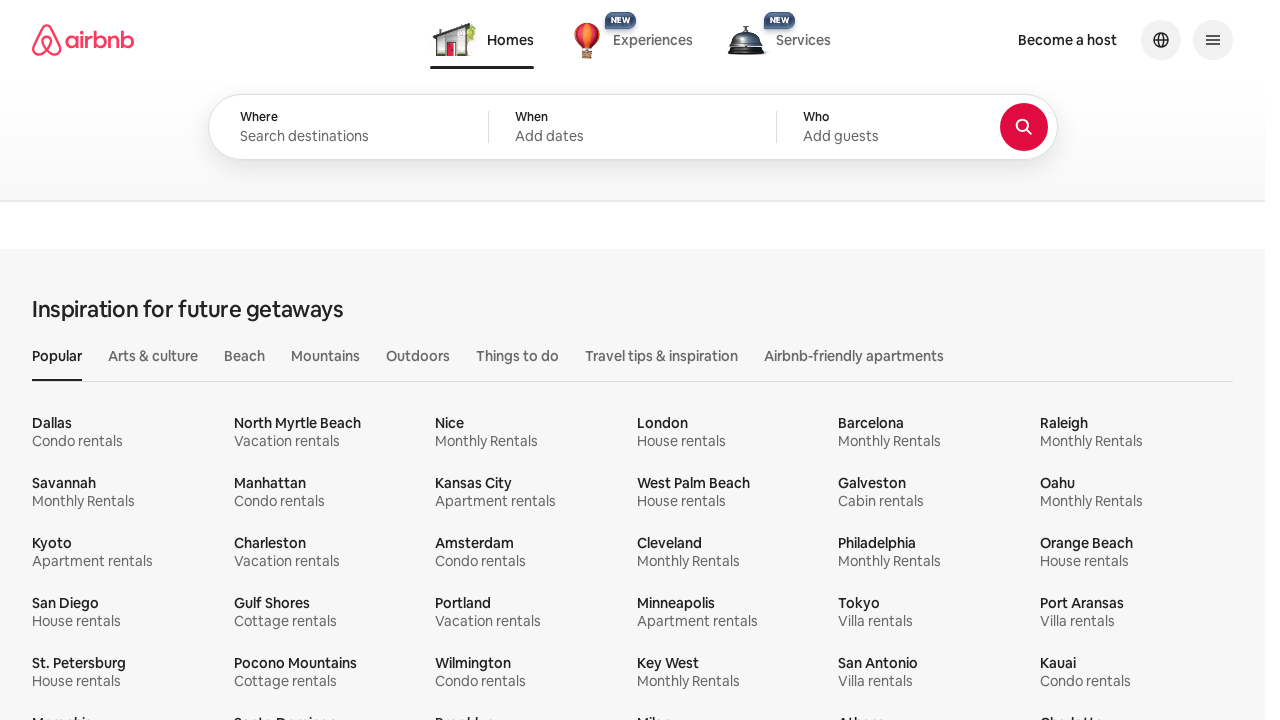

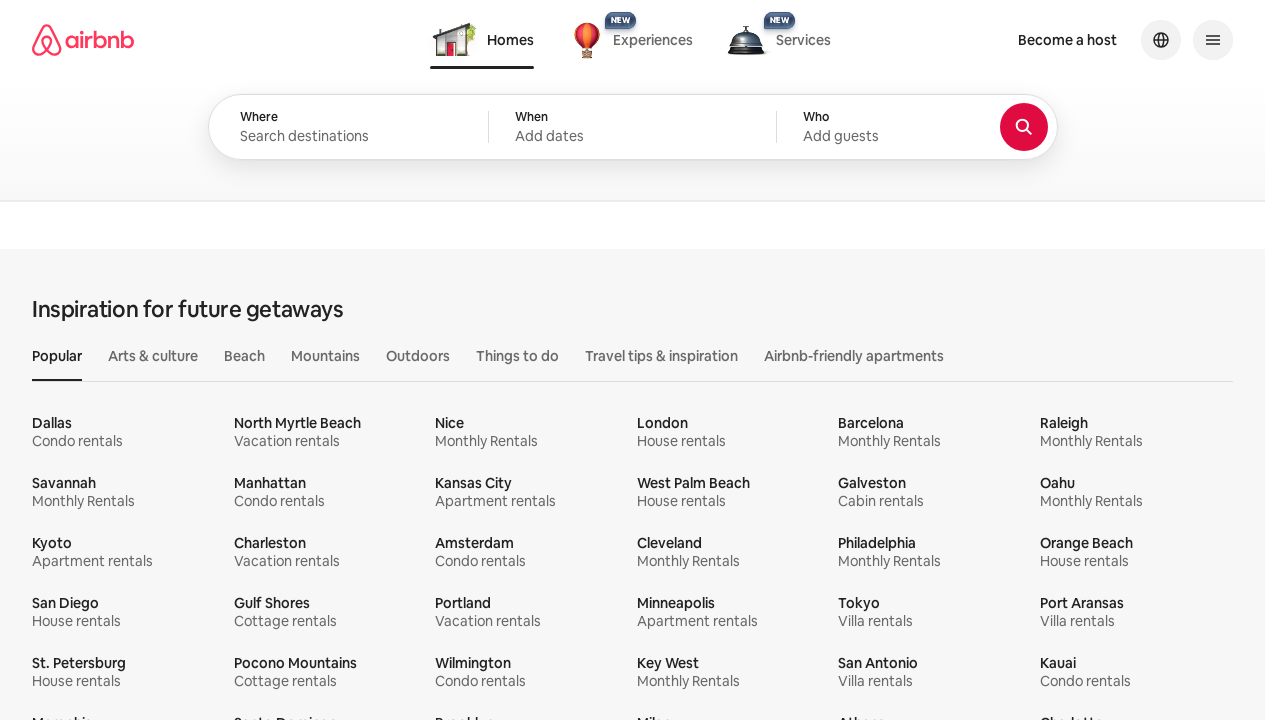